Tests window handling by clicking a button in an iframe that opens a new window, then verifies the new window has a different URL and captures its title before closing it.

Starting URL: https://www.w3schools.com/jsref/tryit.asp?filename=tryjsref_win_open

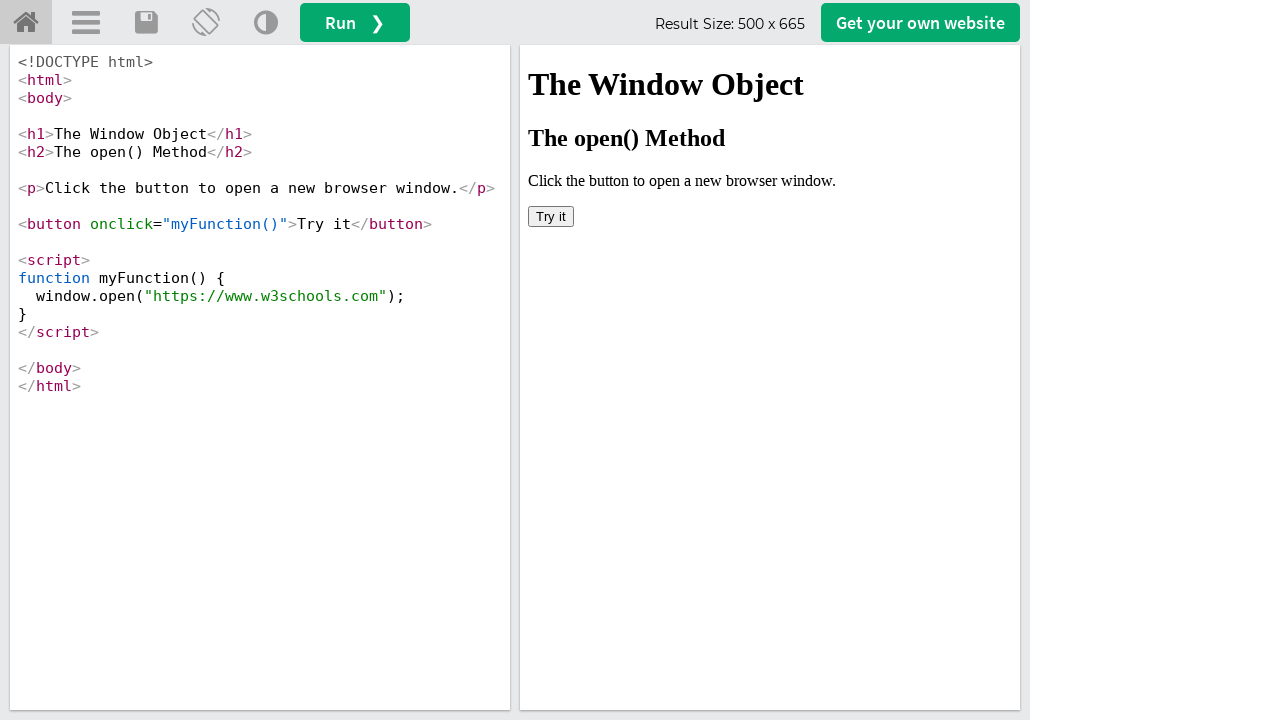

Located iframe with ID 'iframeResult'
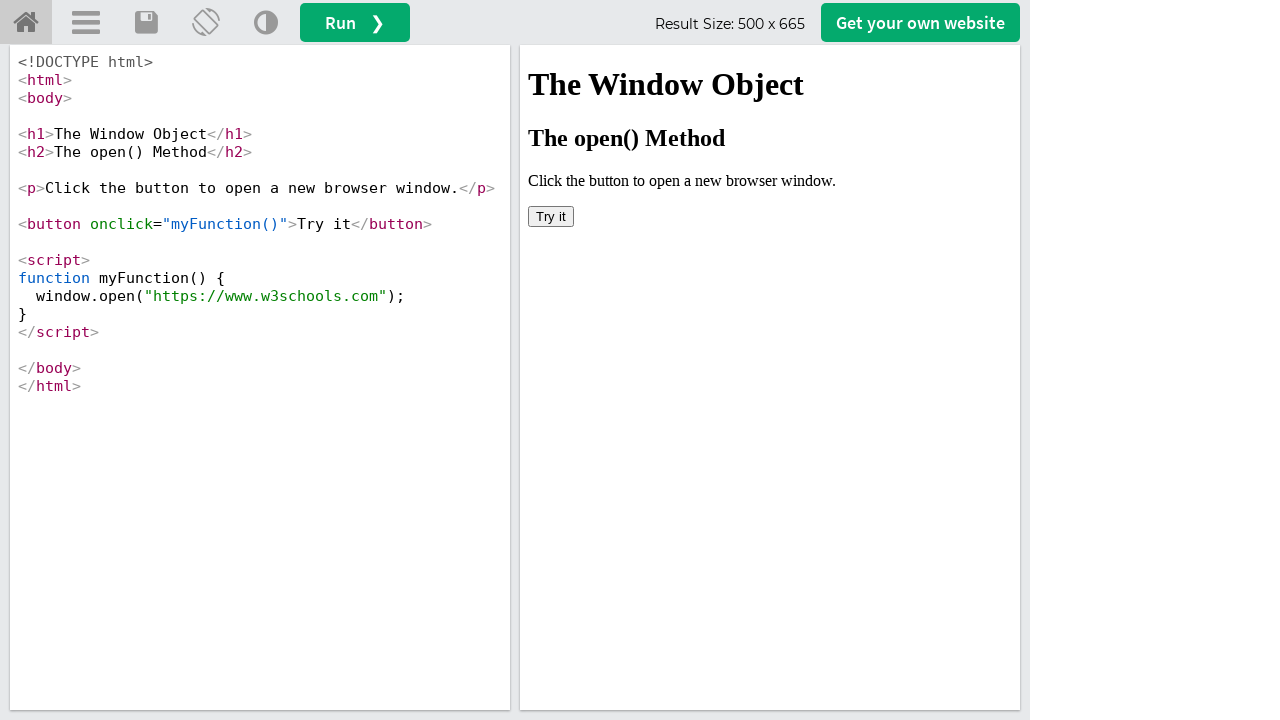

Clicked 'Try it' button in iframe to open new window at (551, 216) on #iframeResult >> internal:control=enter-frame >> button:has-text('Try it')
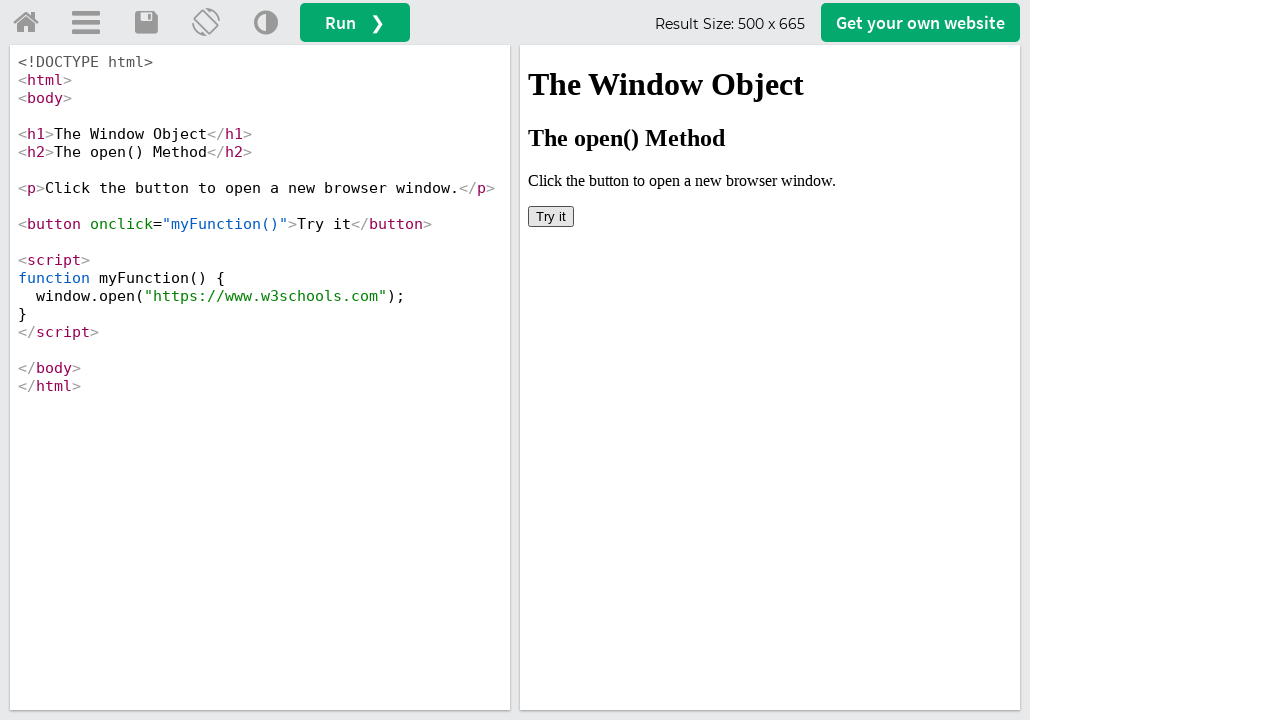

Captured the newly opened window/page object
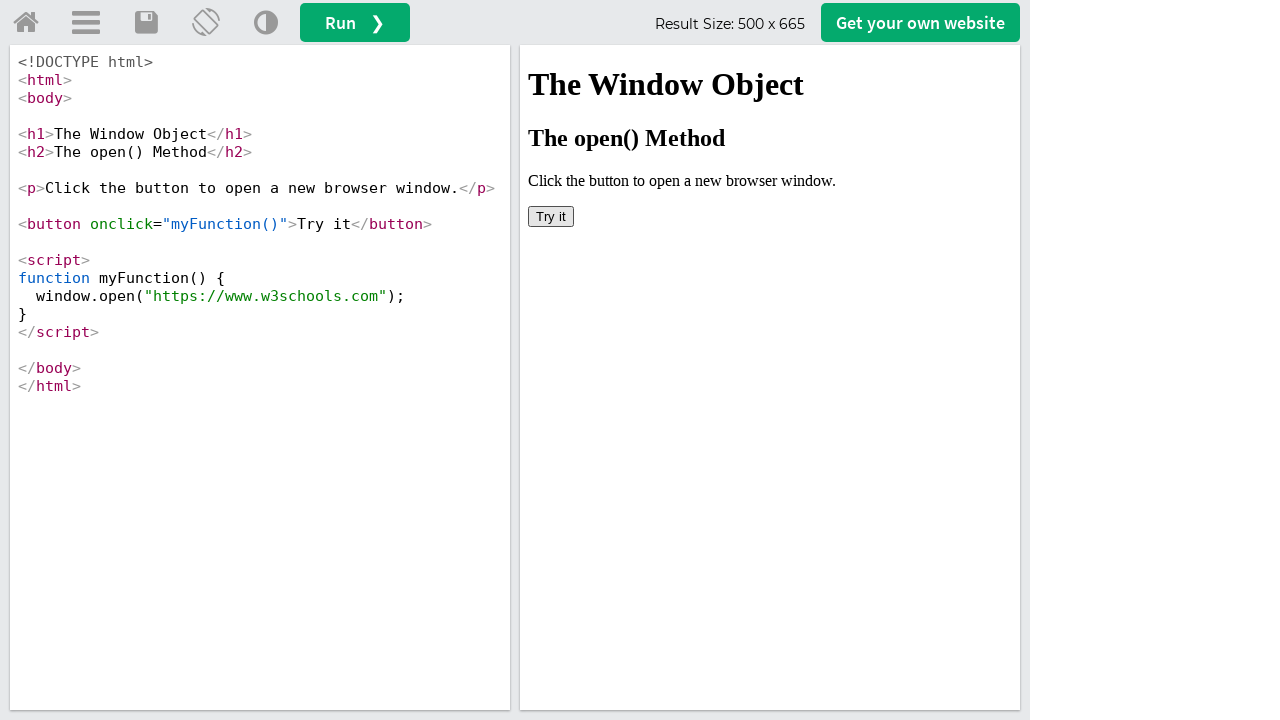

Waited for new page to fully load
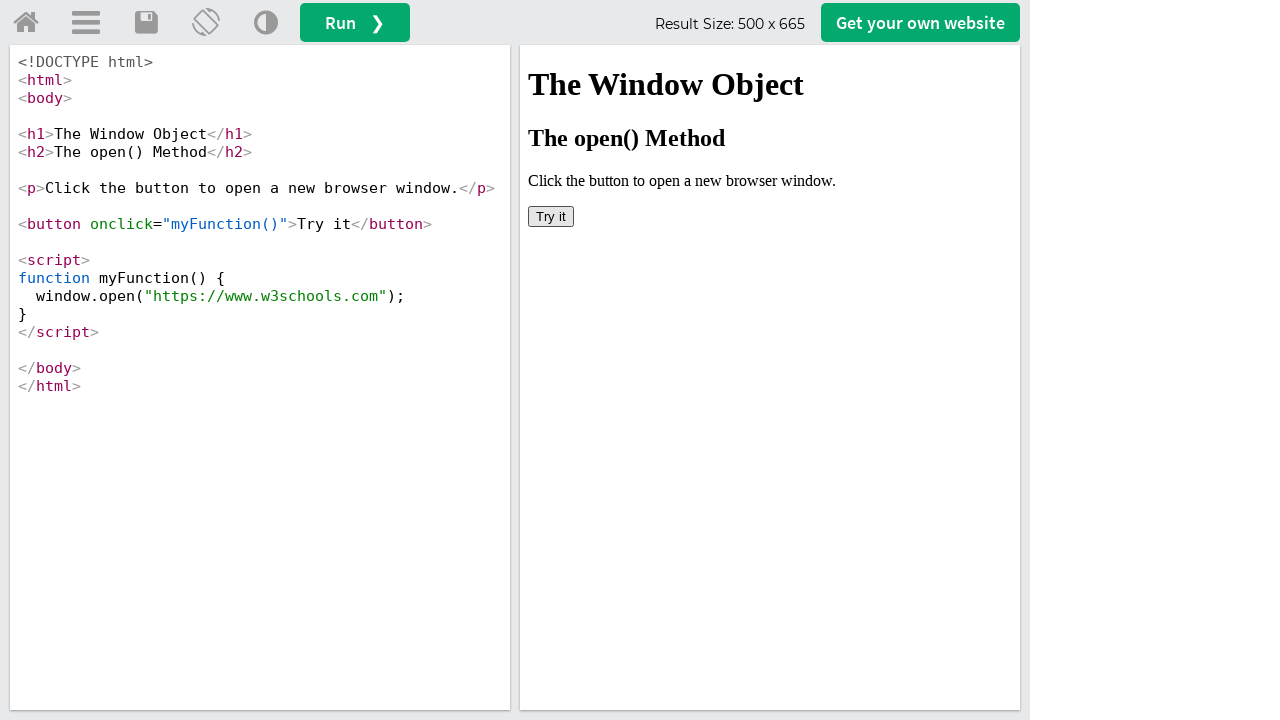

Captured new page title: 'W3Schools Online Web Tutorials'
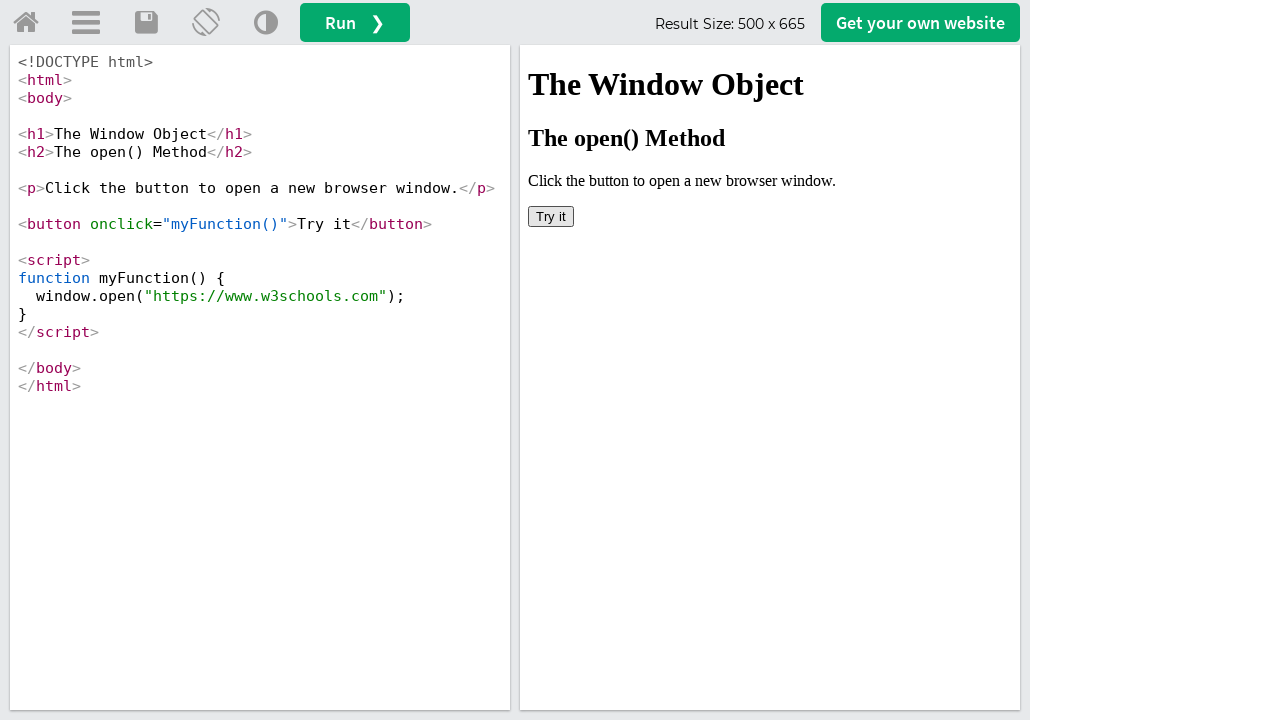

Captured new page URL: 'https://www.w3schools.com/'
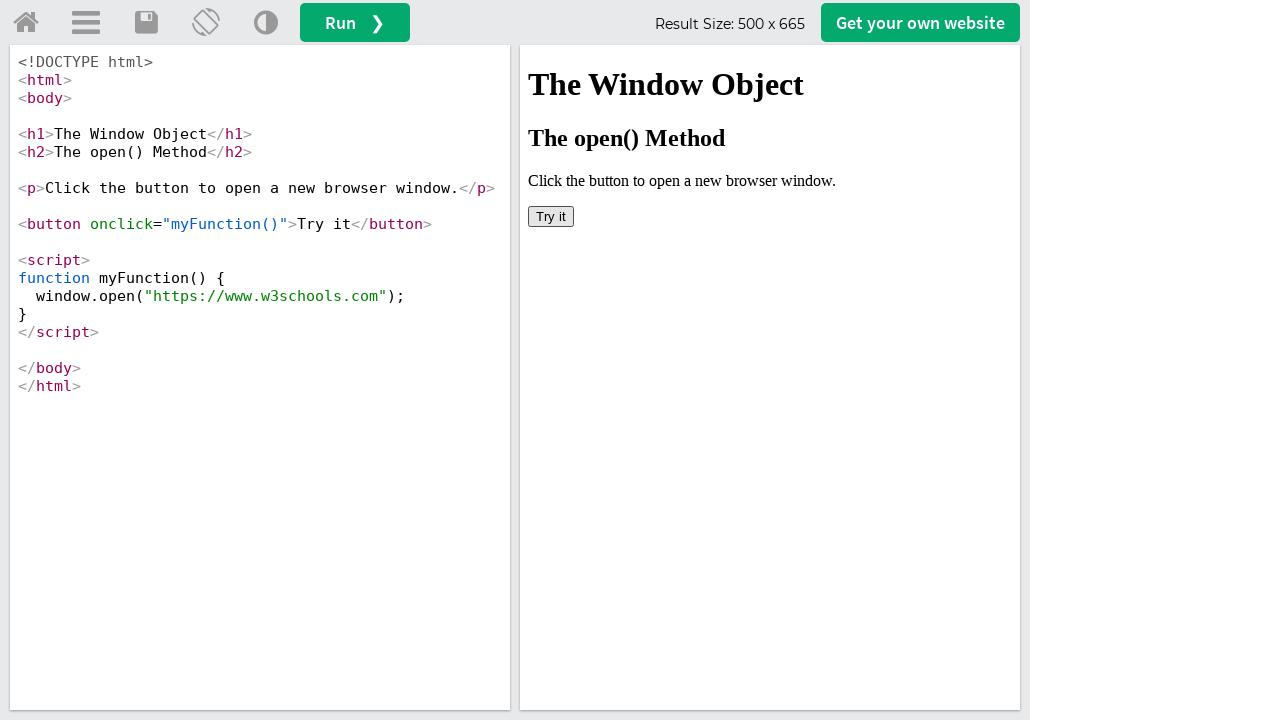

Verified URLs are different - Original: 'https://www.w3schools.com/jsref/tryit.asp?filename=tryjsref_win_open', New: 'https://www.w3schools.com/'
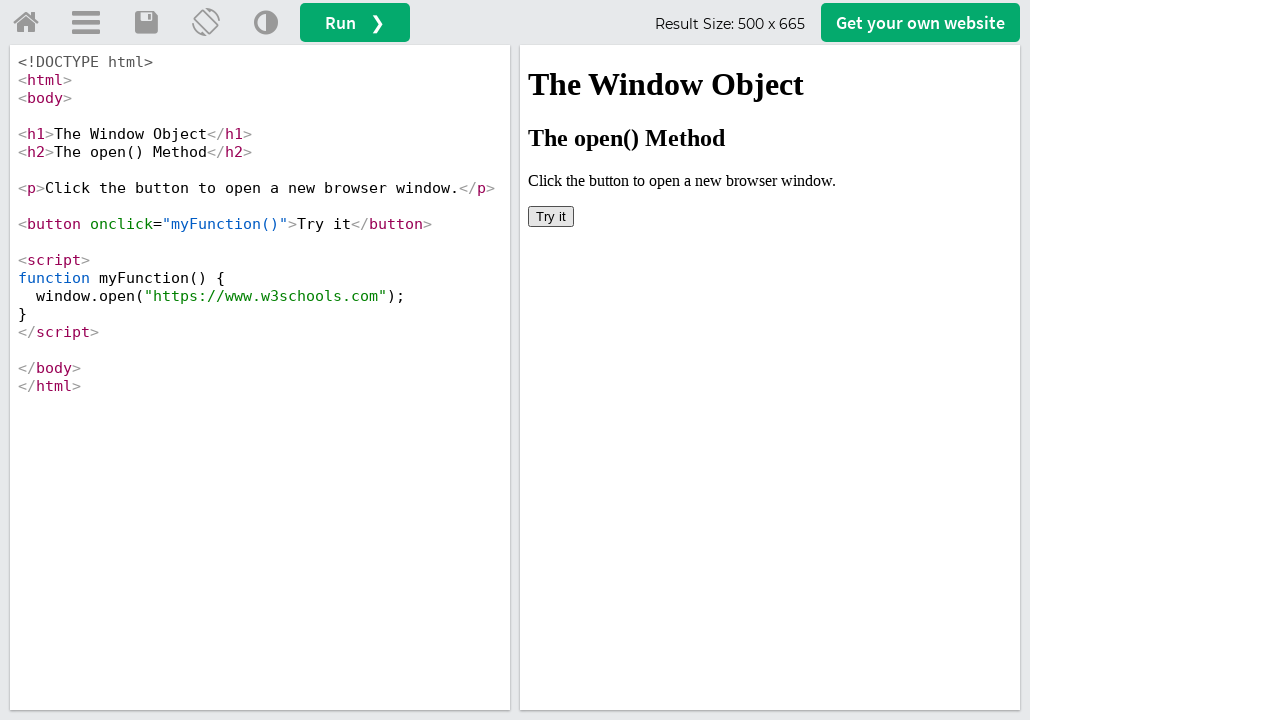

Closed the newly opened window
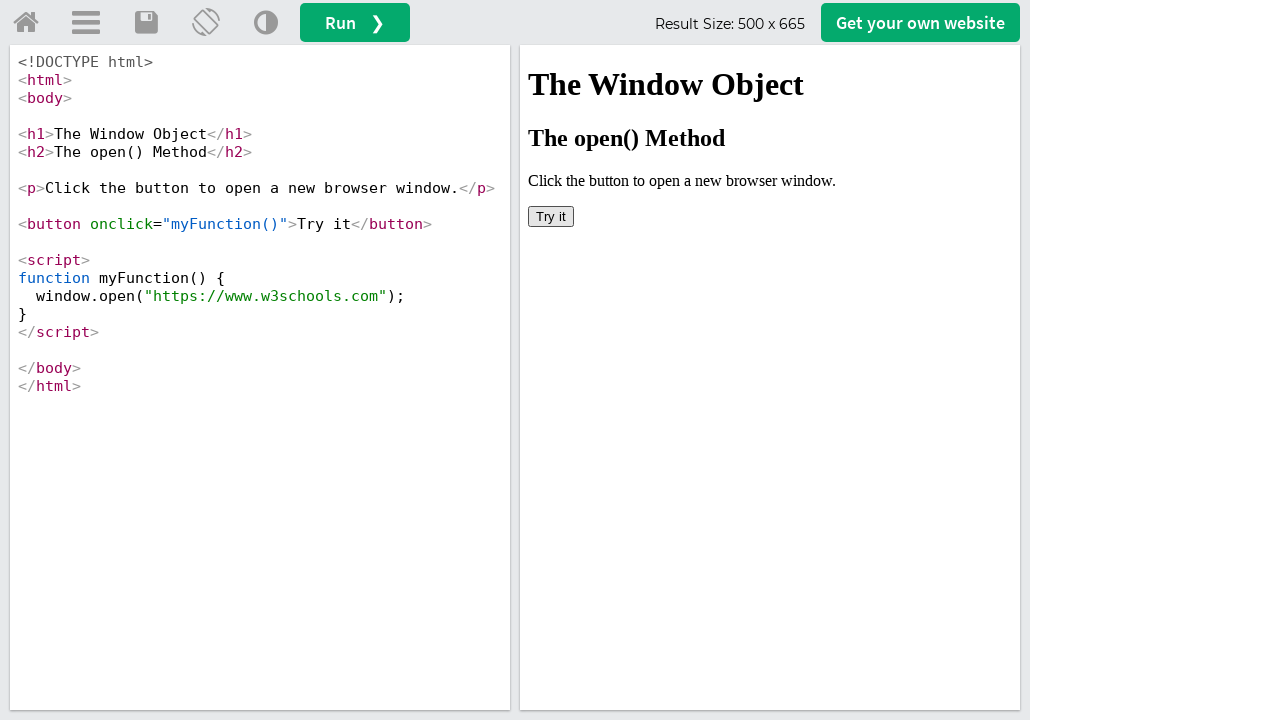

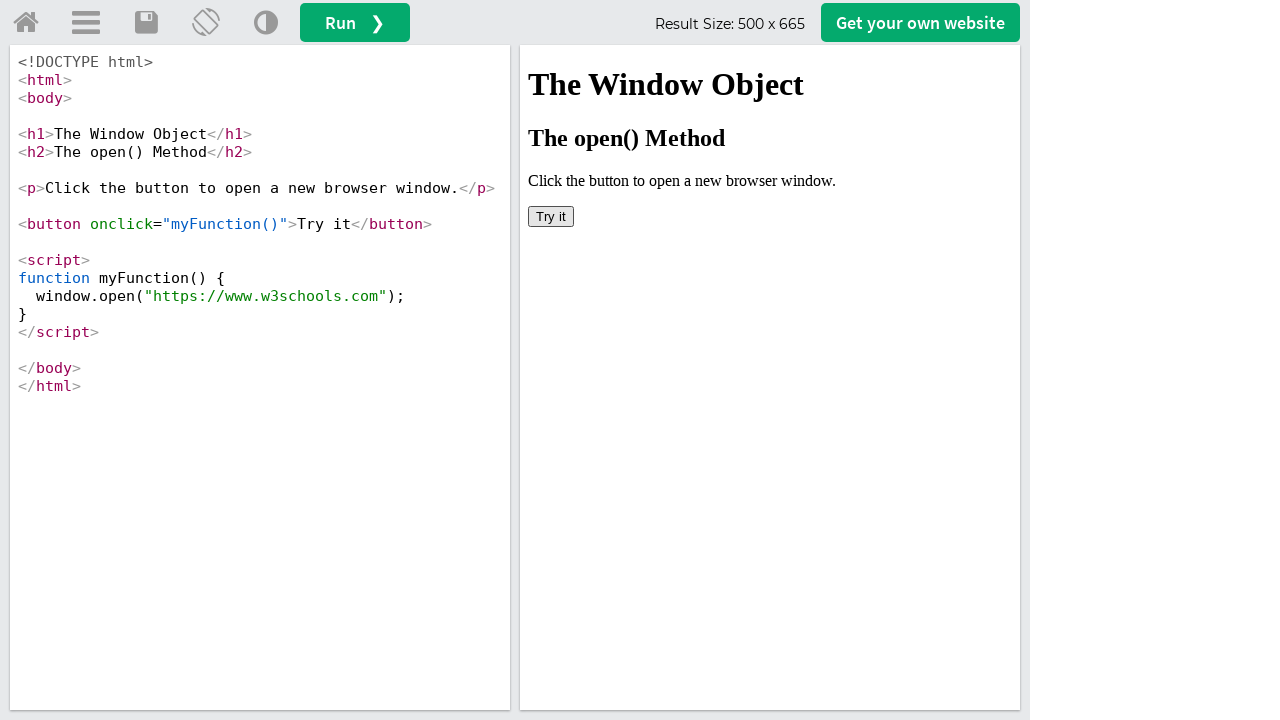